Demonstrates finding and interacting with an input element located below the username field (the password field) using positional relationship

Starting URL: https://www.saucedemo.com/

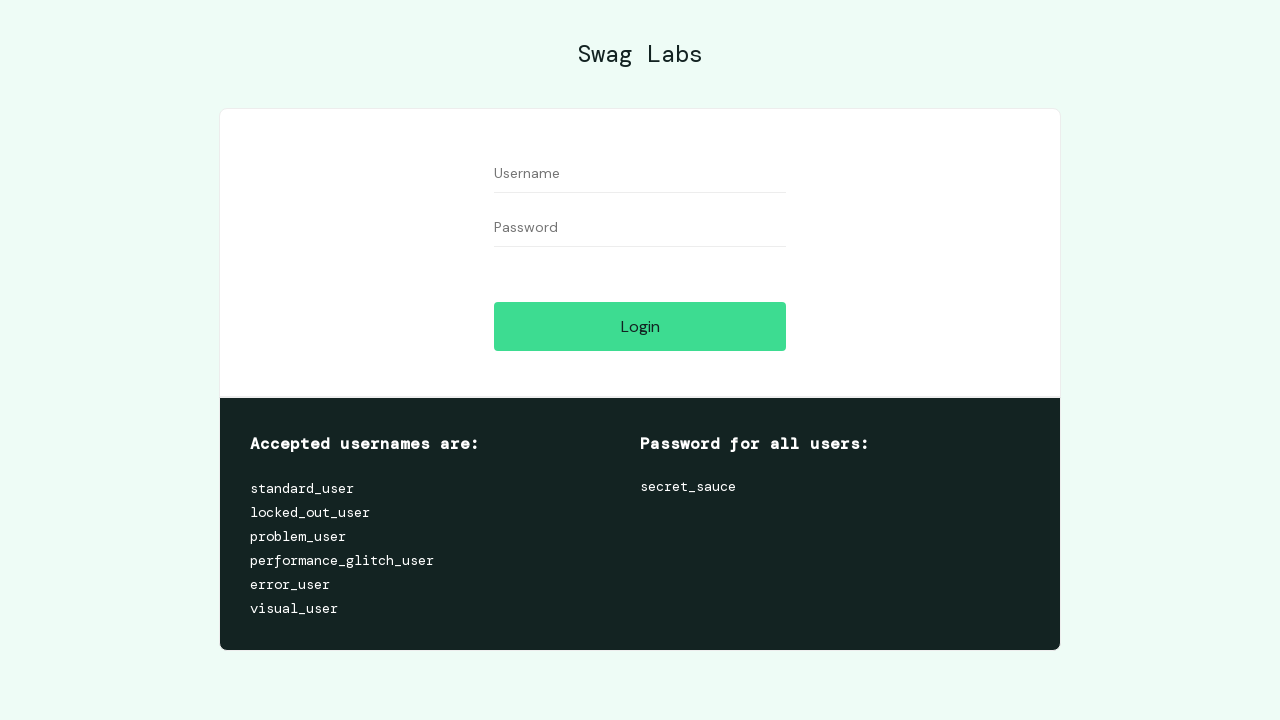

Filled password field with 'below' using positional relationship (below username field) on #password
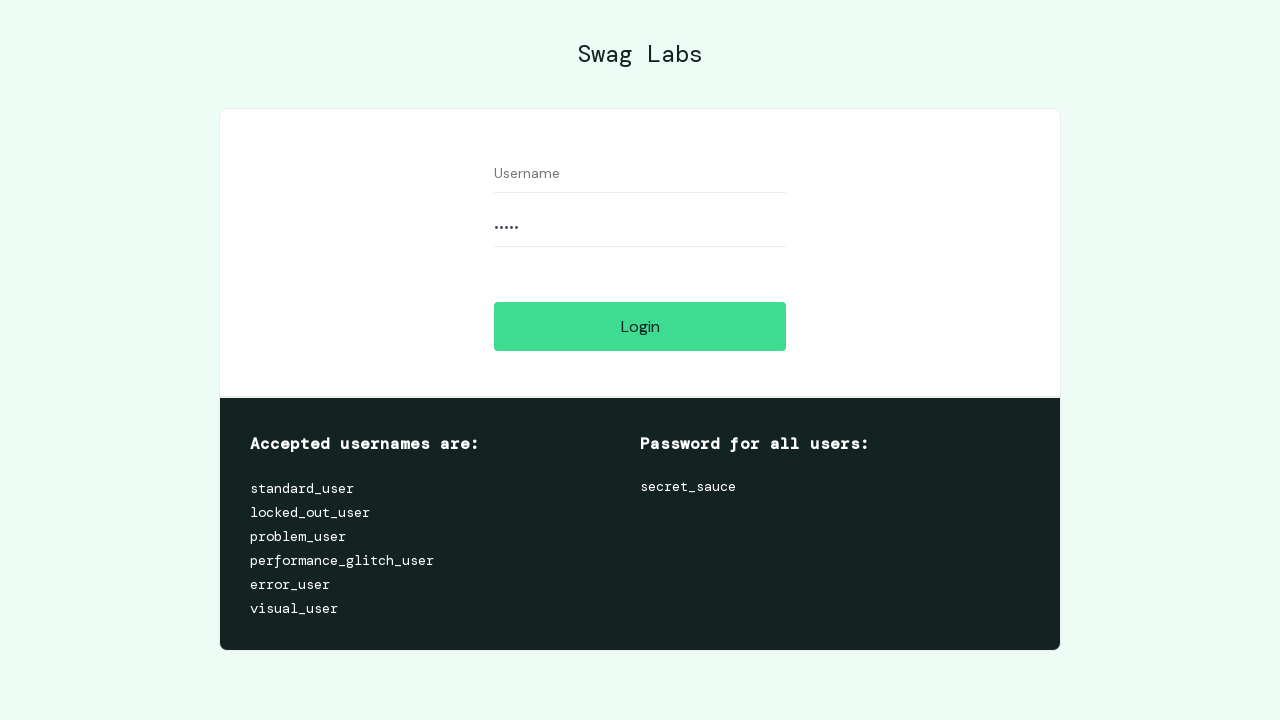

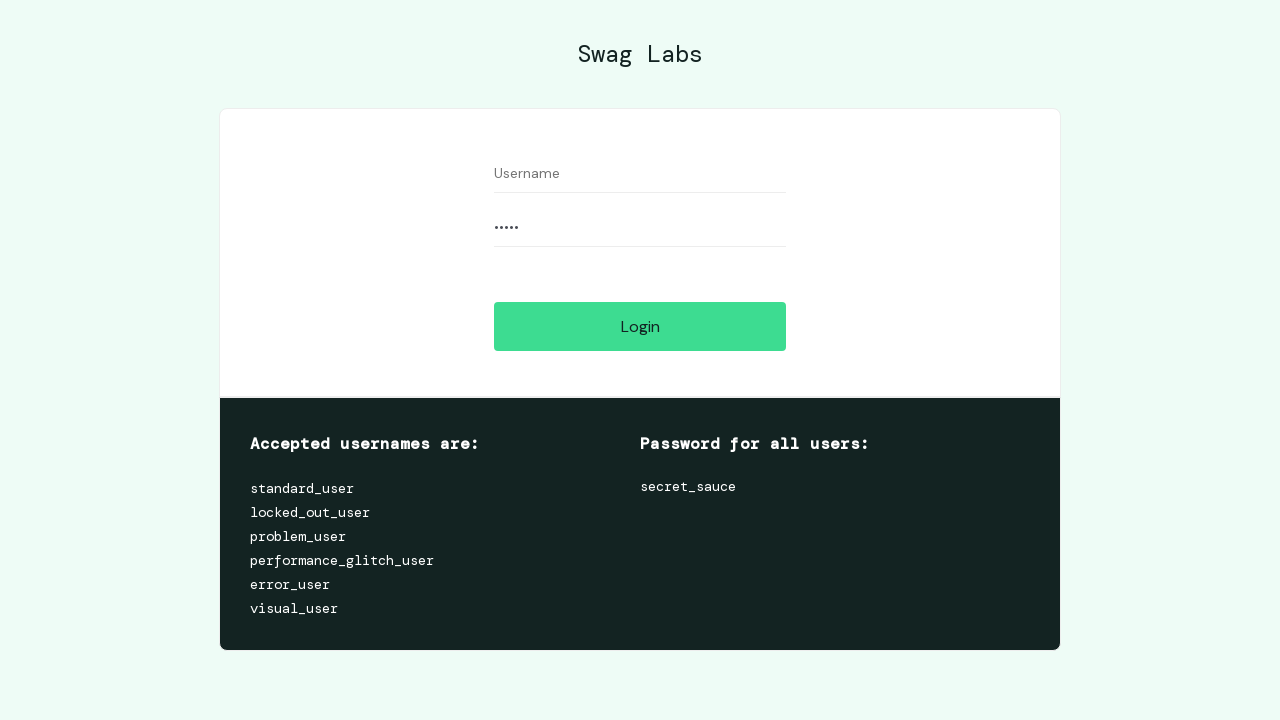